Navigates to a nested frames example page, switches to the top frame, then to the middle frame, and retrieves text content from the nested frame

Starting URL: https://the-internet.herokuapp.com/

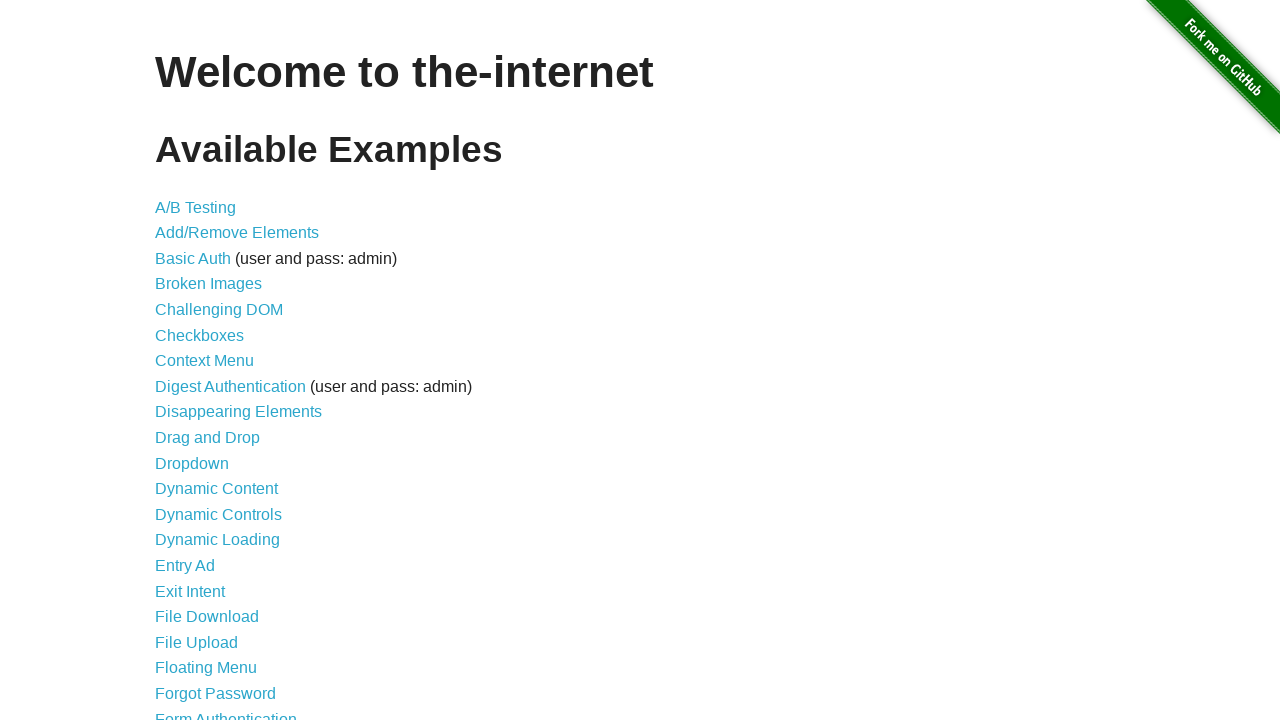

Navigated to the-internet.herokuapp.com homepage
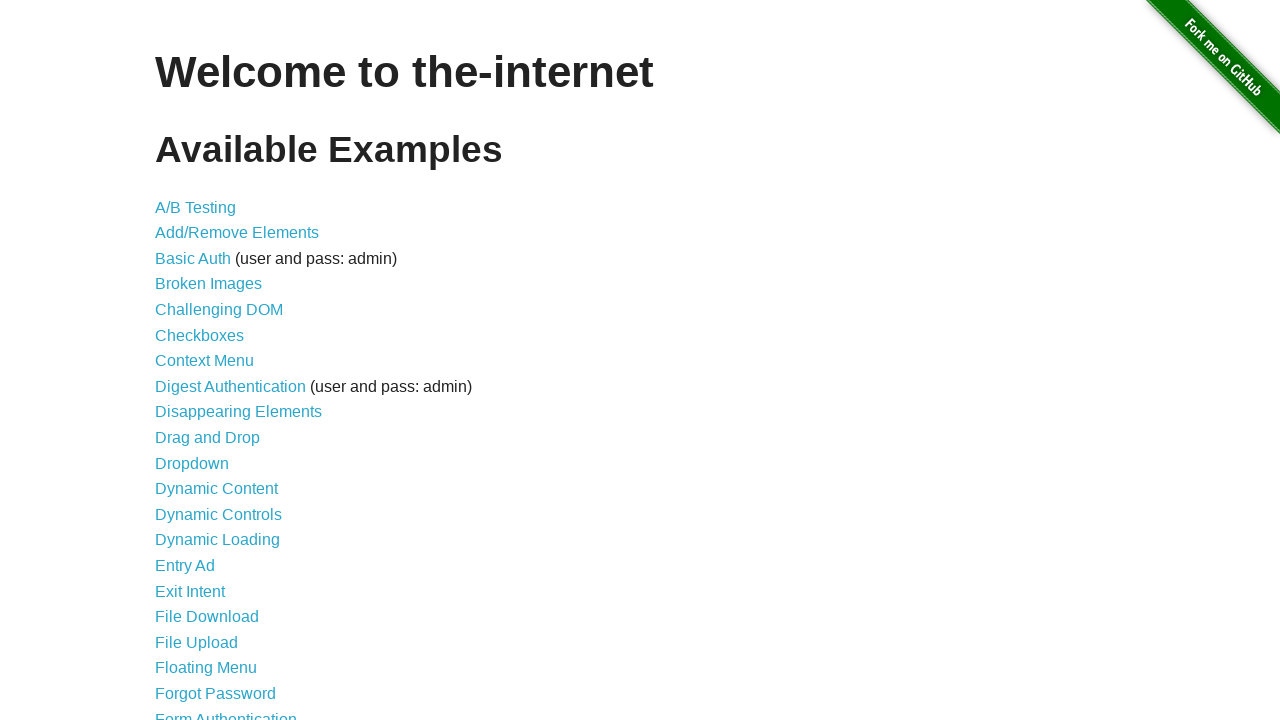

Clicked on 'Nested Frames' link at (210, 395) on text='Nested Frames'
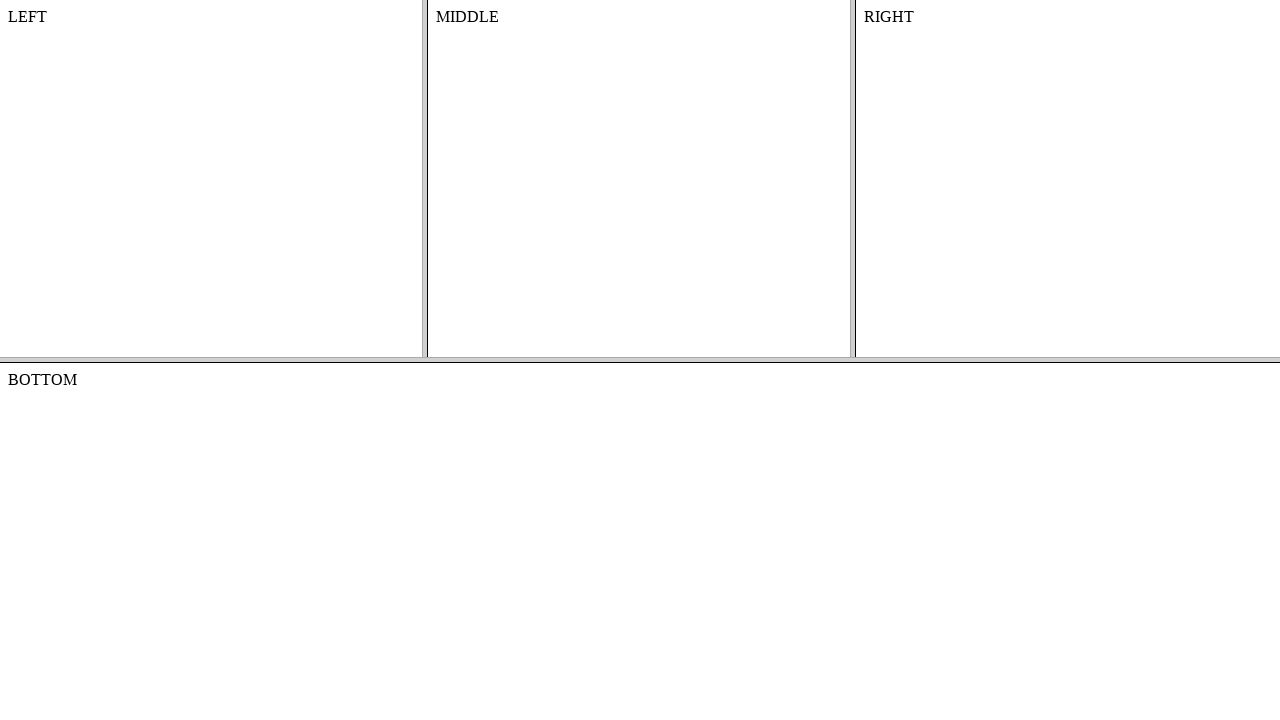

Waited for page to fully load
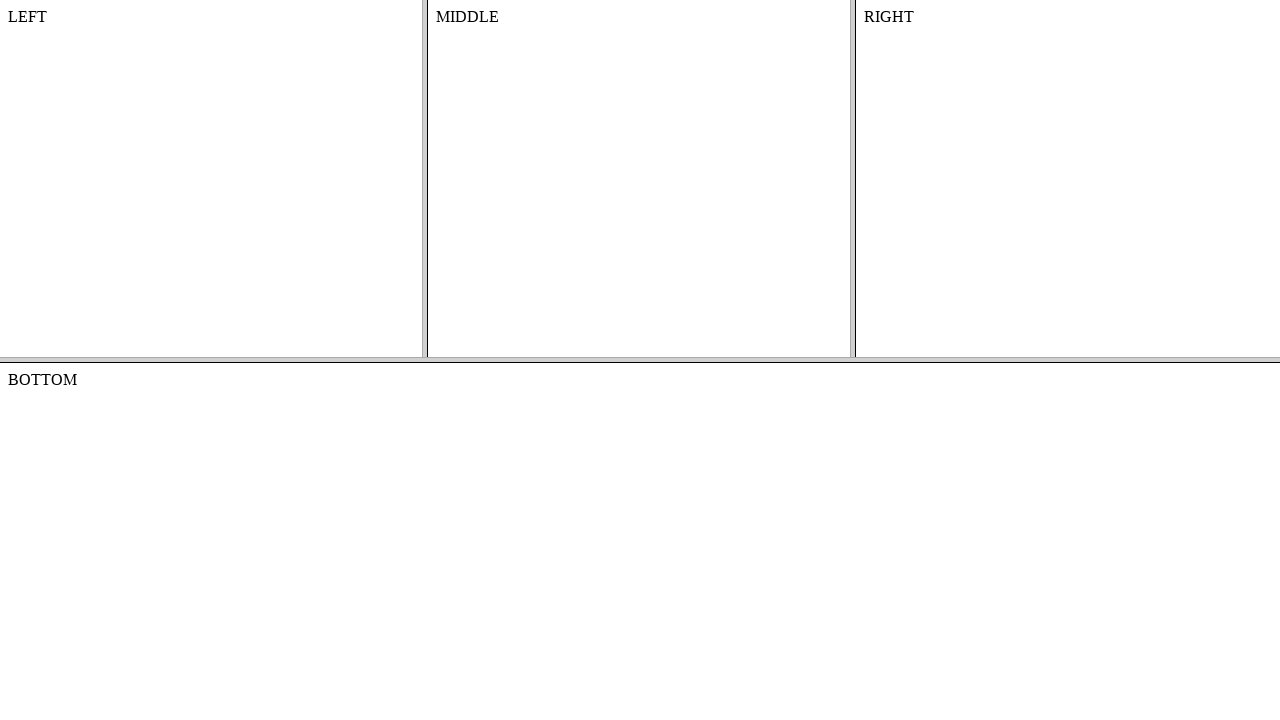

Located top frame with name 'frame-top'
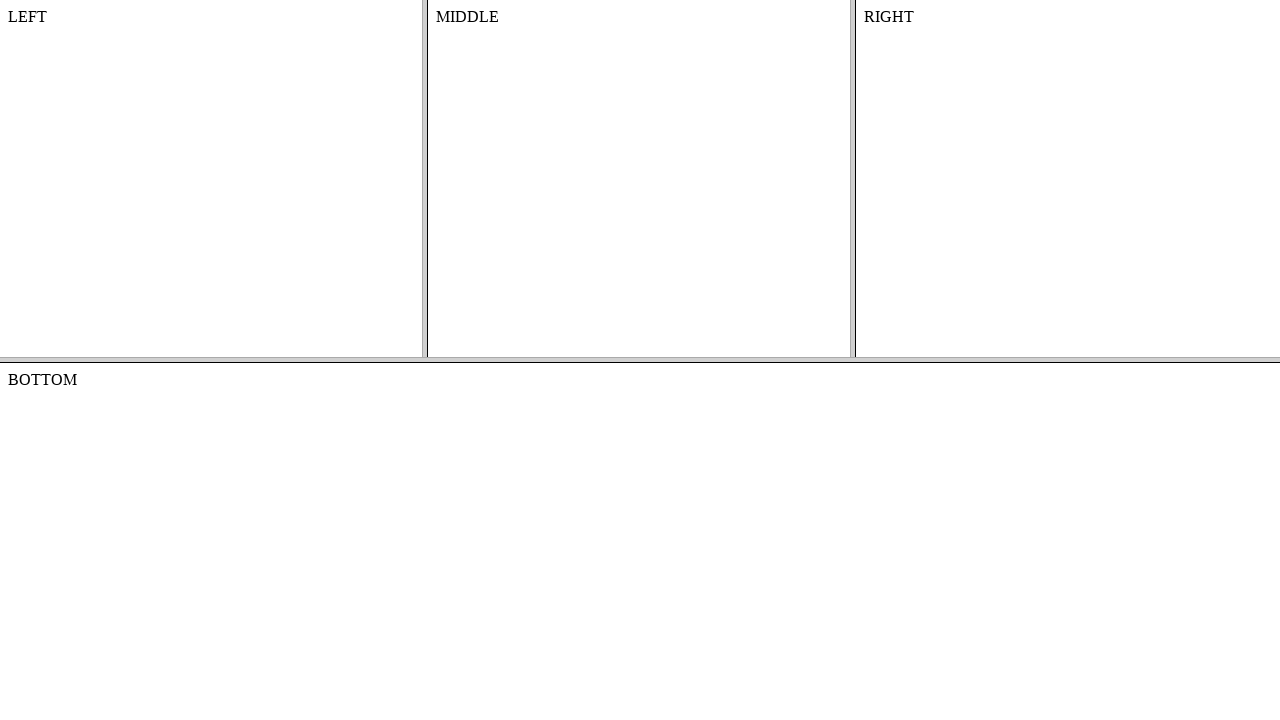

Located middle frame within top frame
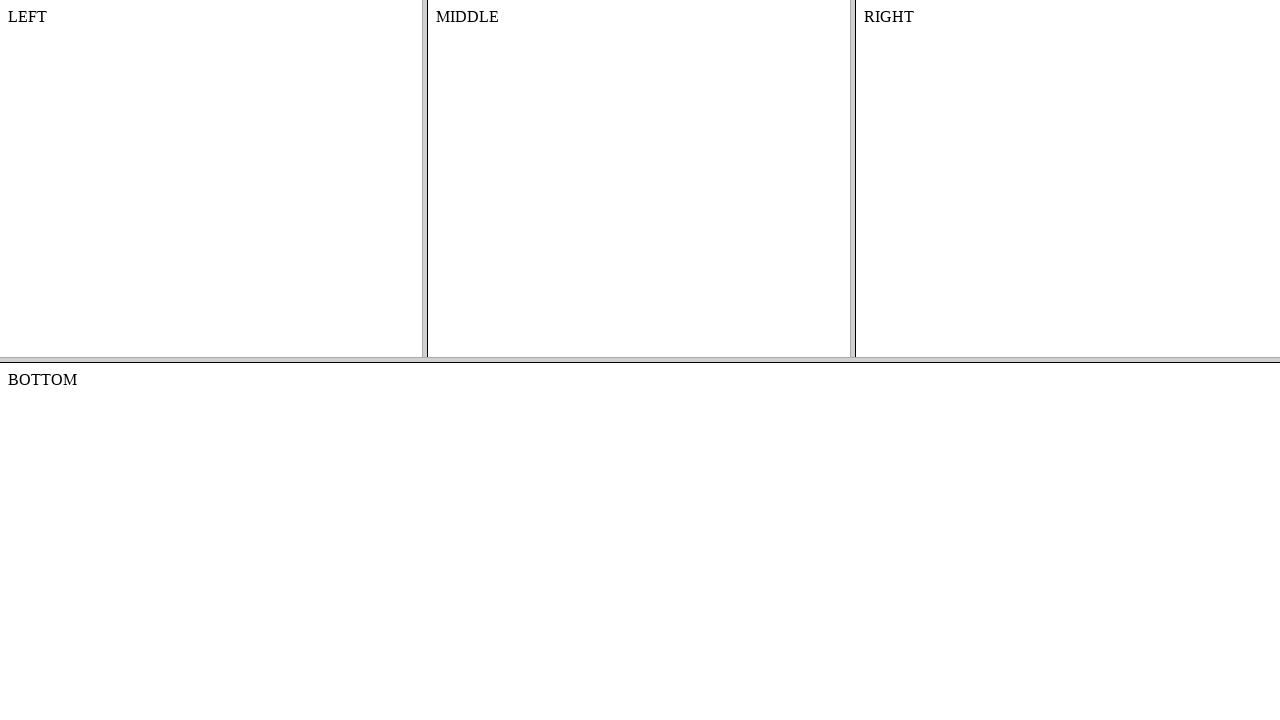

Retrieved text content from middle frame: 'MIDDLE'
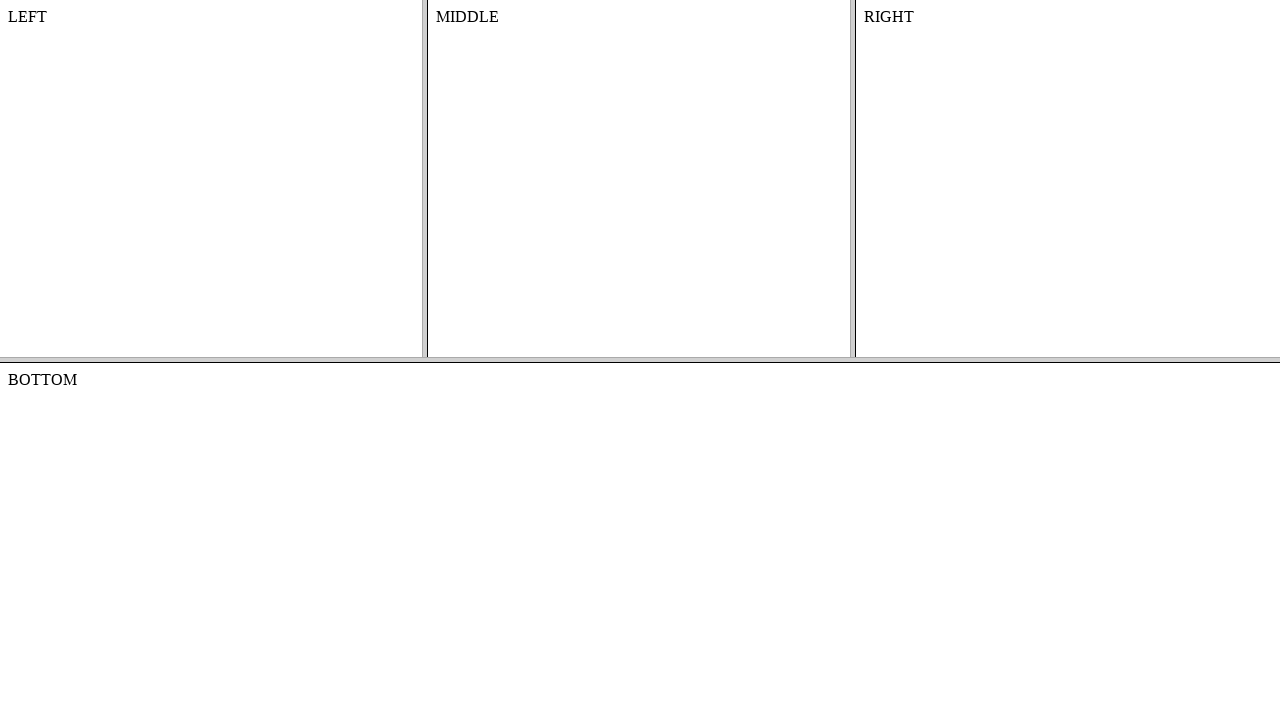

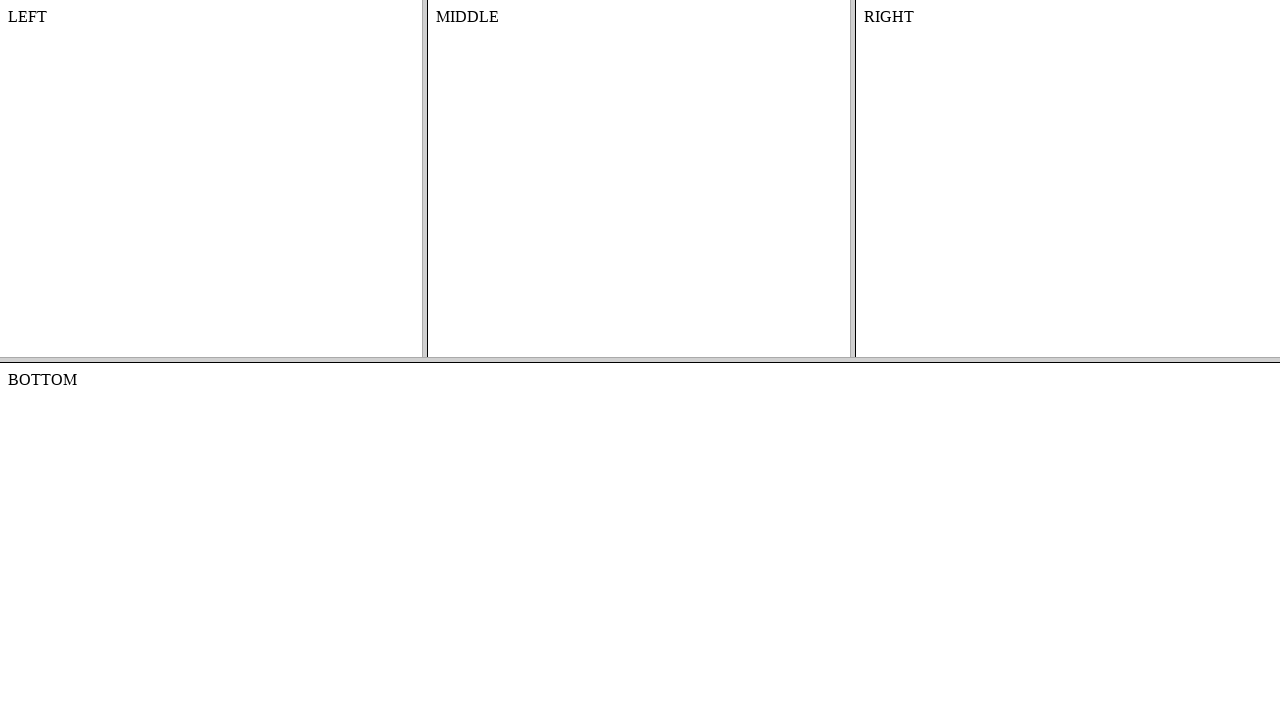